Solves a math captcha by extracting a value from an image attribute, calculating the result, and submitting the form with checkbox selections

Starting URL: http://suninjuly.github.io/get_attribute.html

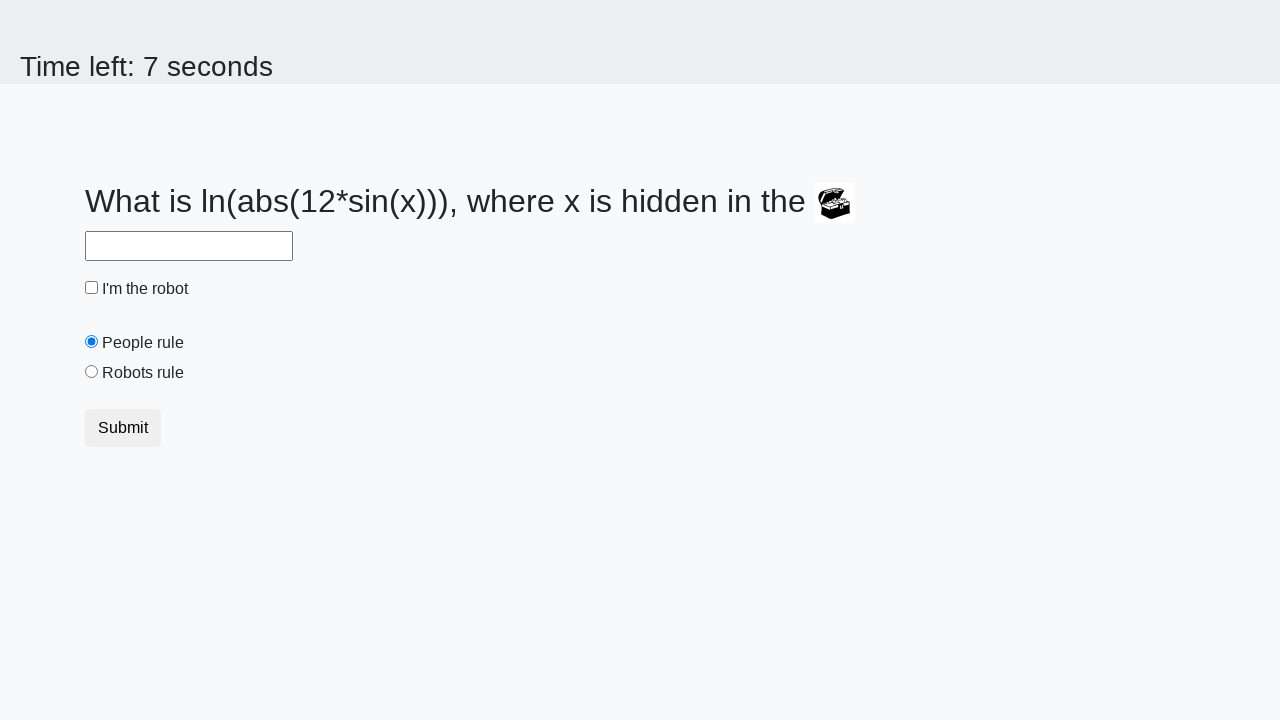

Extracted valuex attribute from image element
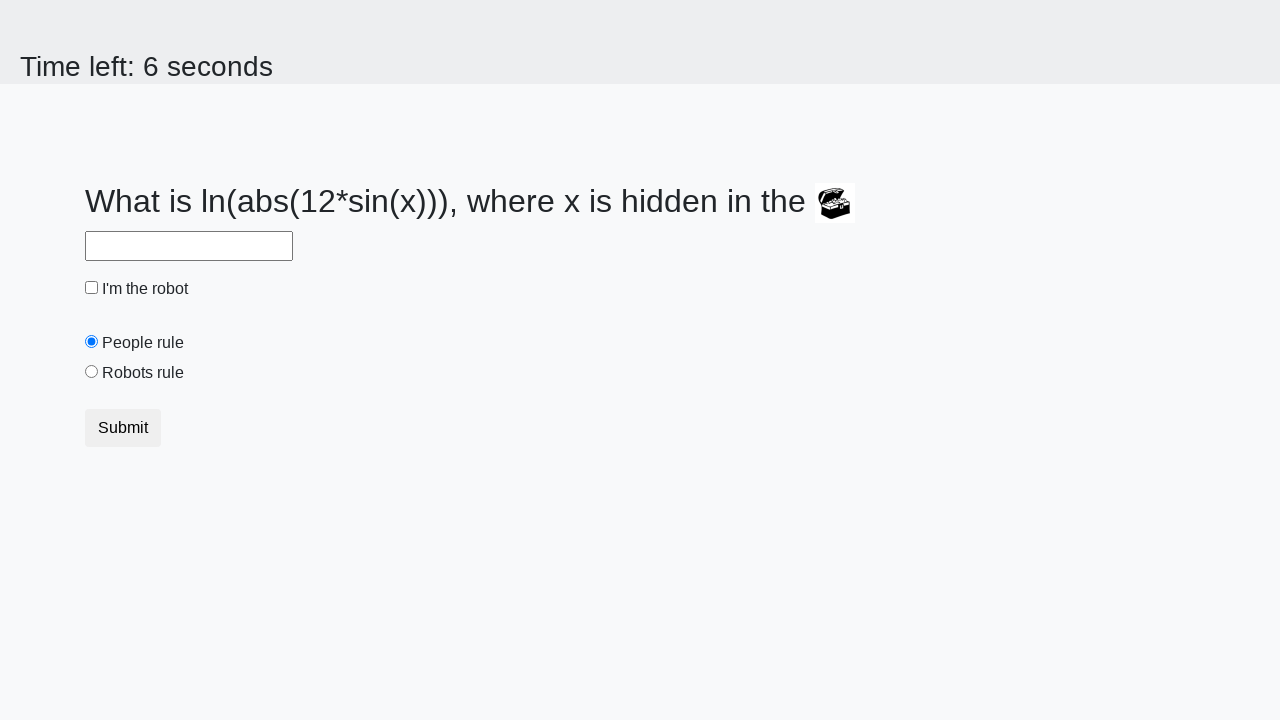

Calculated math captcha result using log and sin functions
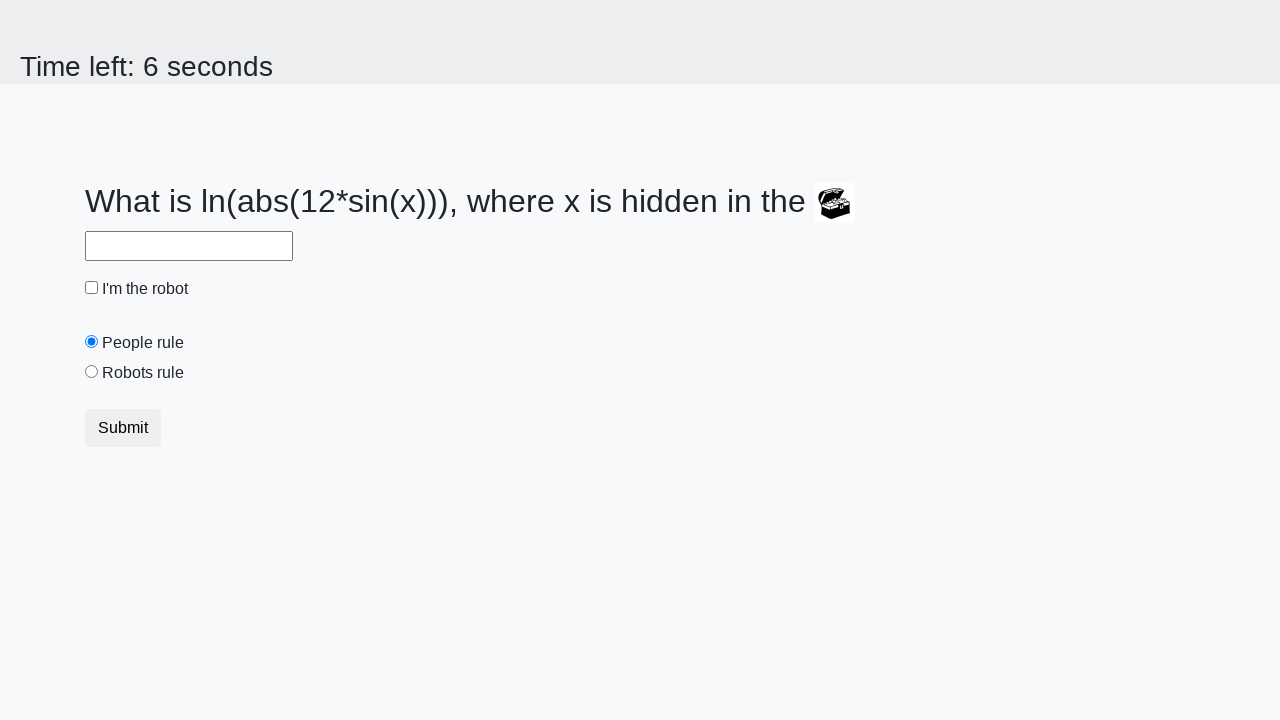

Filled answer field with calculated result on #answer
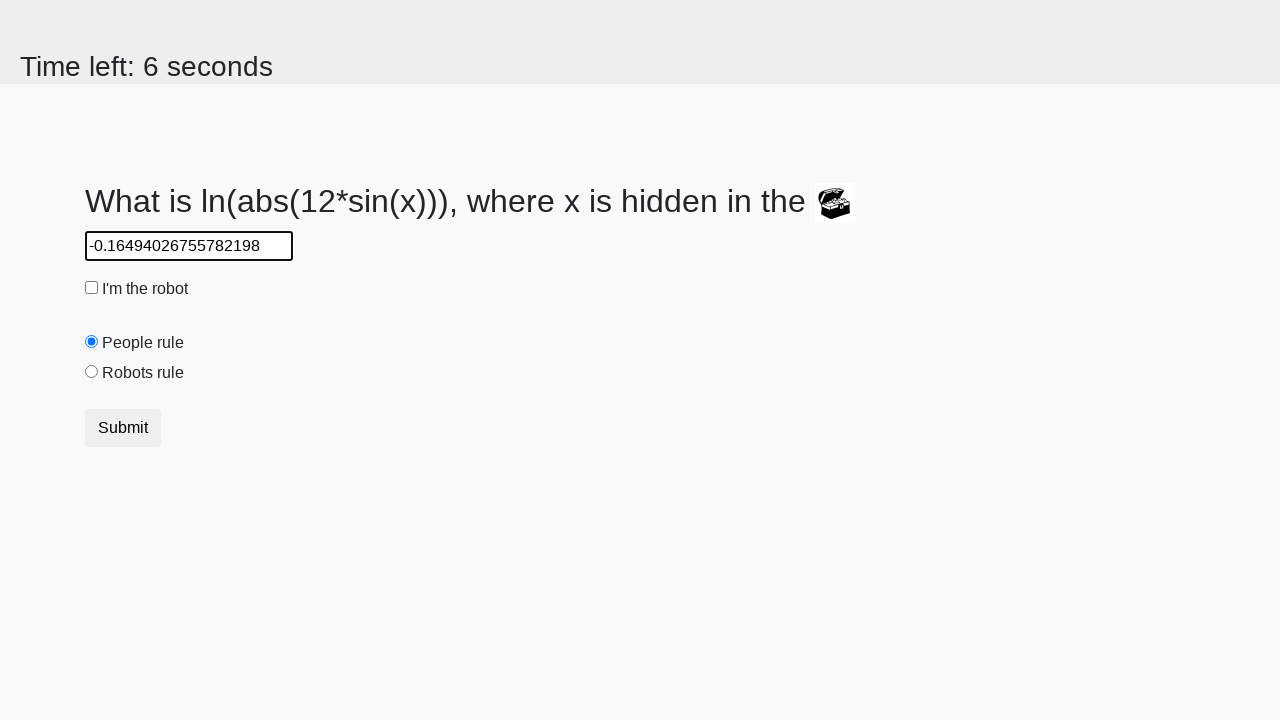

Clicked robot checkbox at (92, 288) on #robotCheckbox
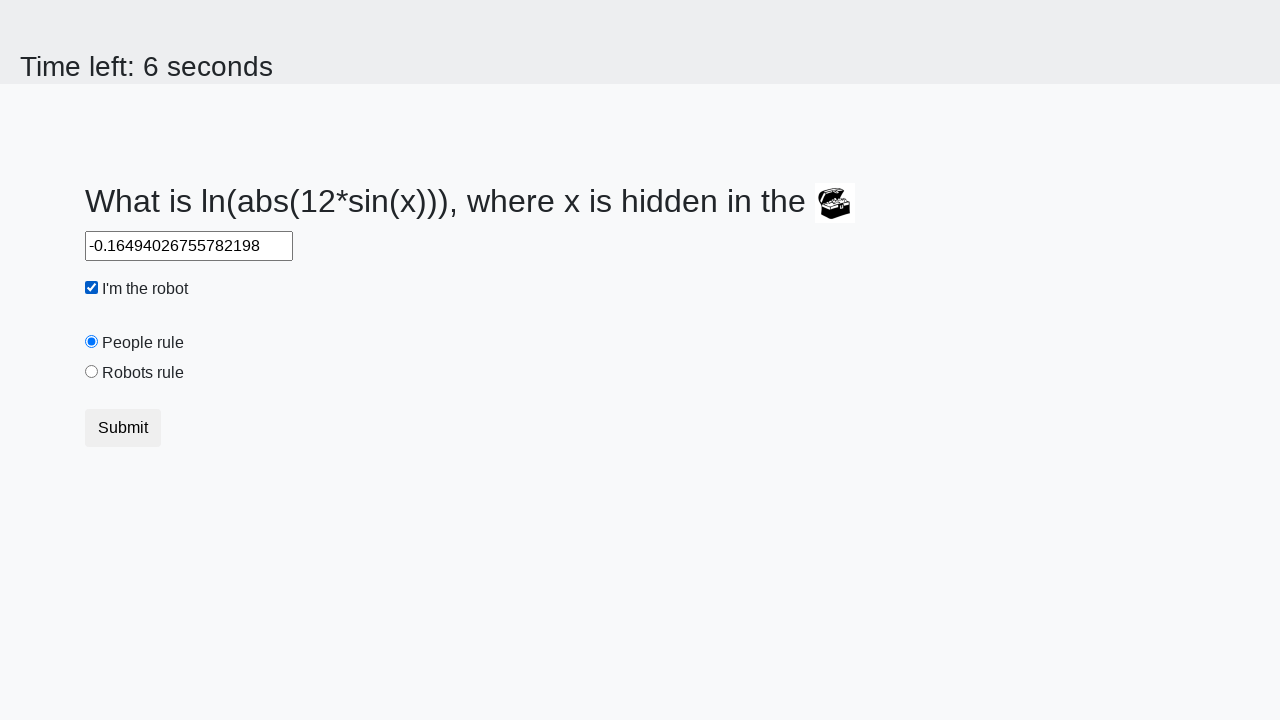

Clicked robots rule radio button at (92, 372) on #robotsRule
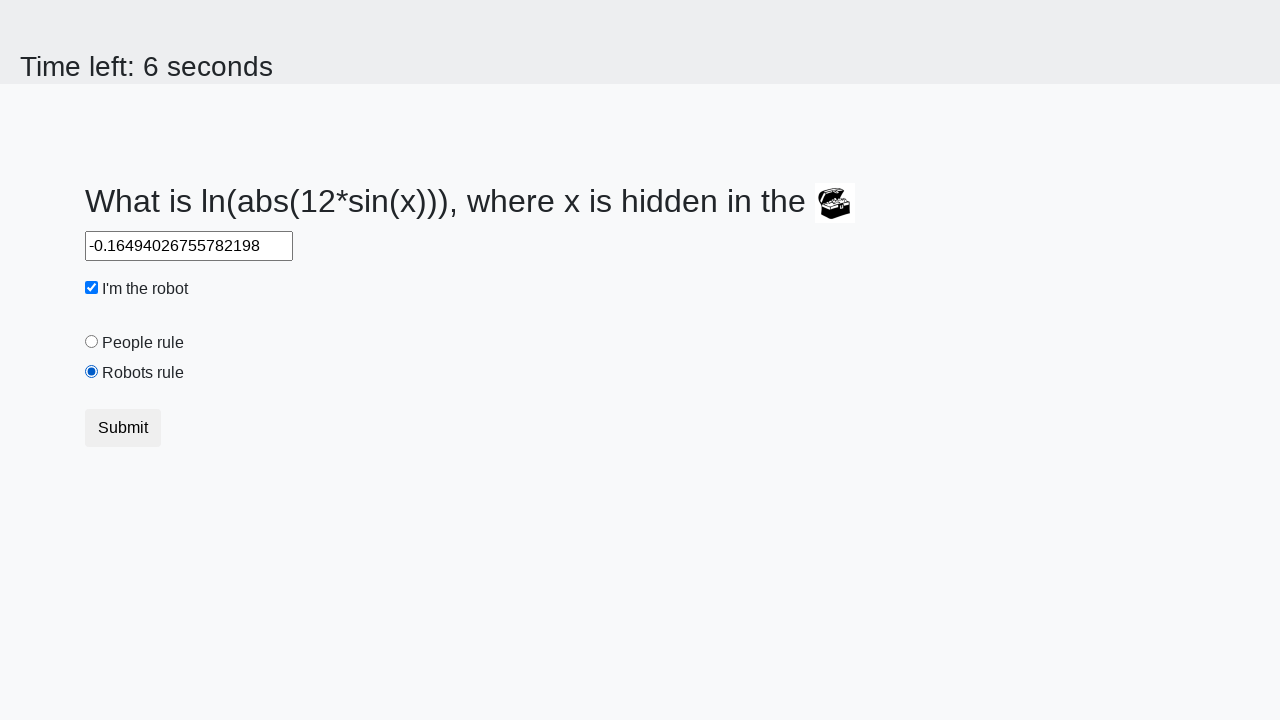

Clicked Submit button to submit form at (123, 428) on xpath=//button[contains(text(), 'Submit')]
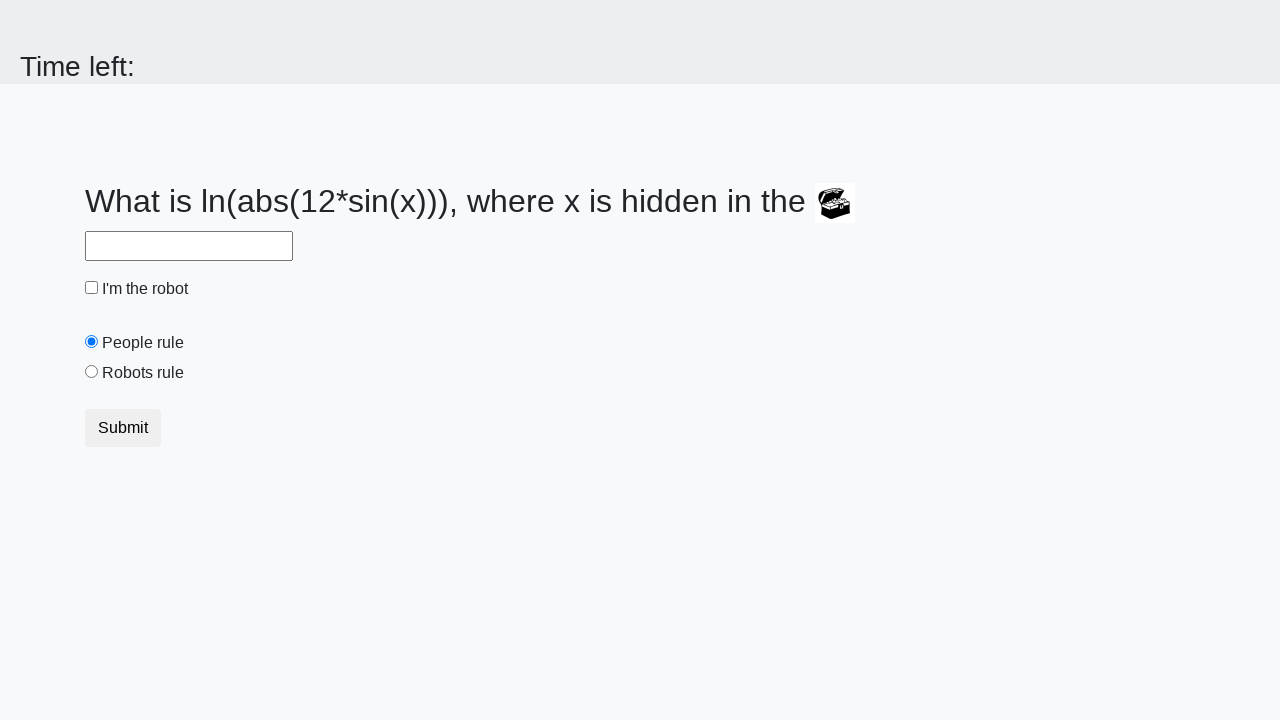

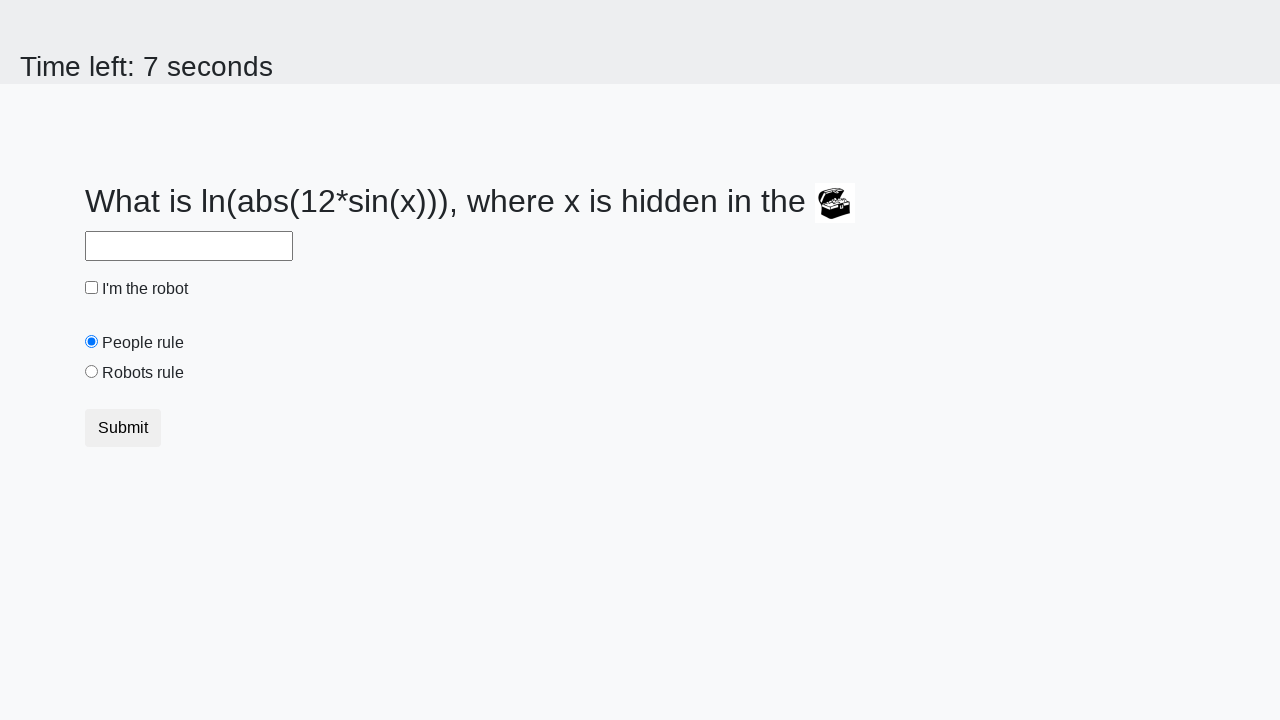